Tests click and hold interaction by clicking and holding on a circle element, then releasing it after a delay

Starting URL: https://demoapps.qspiders.com/ui/clickHold?sublist=0

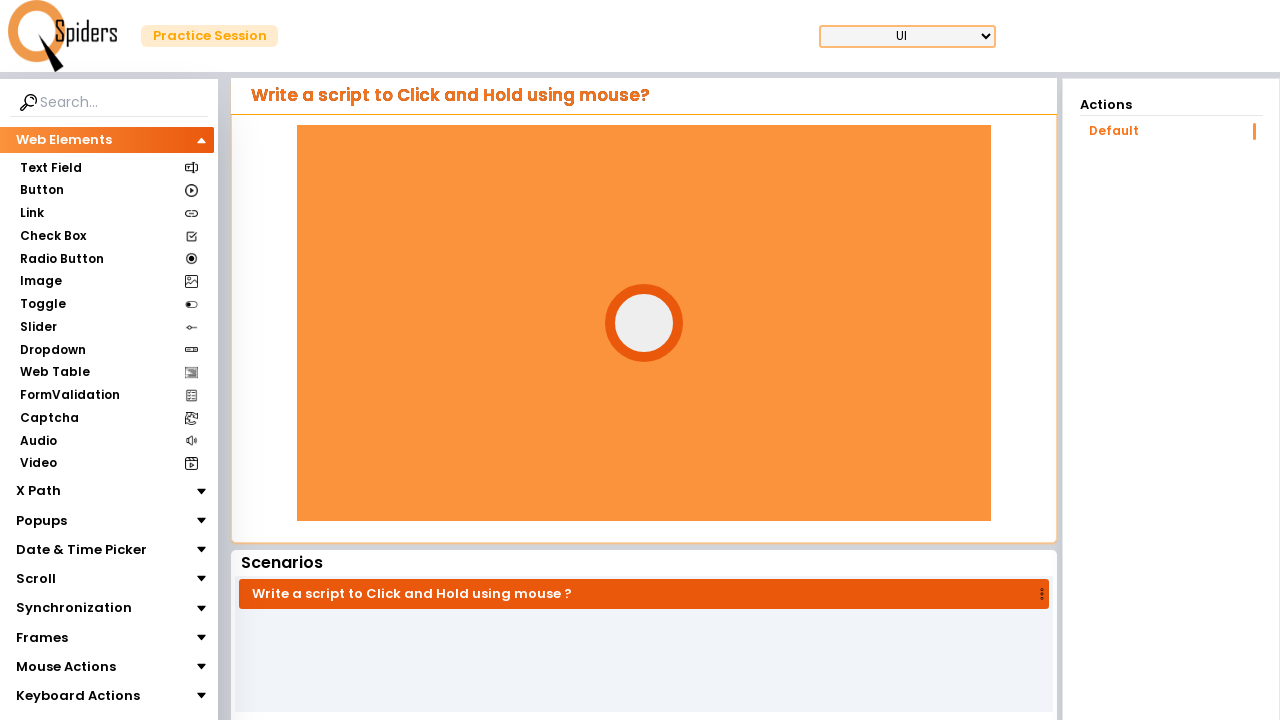

Located the circle element
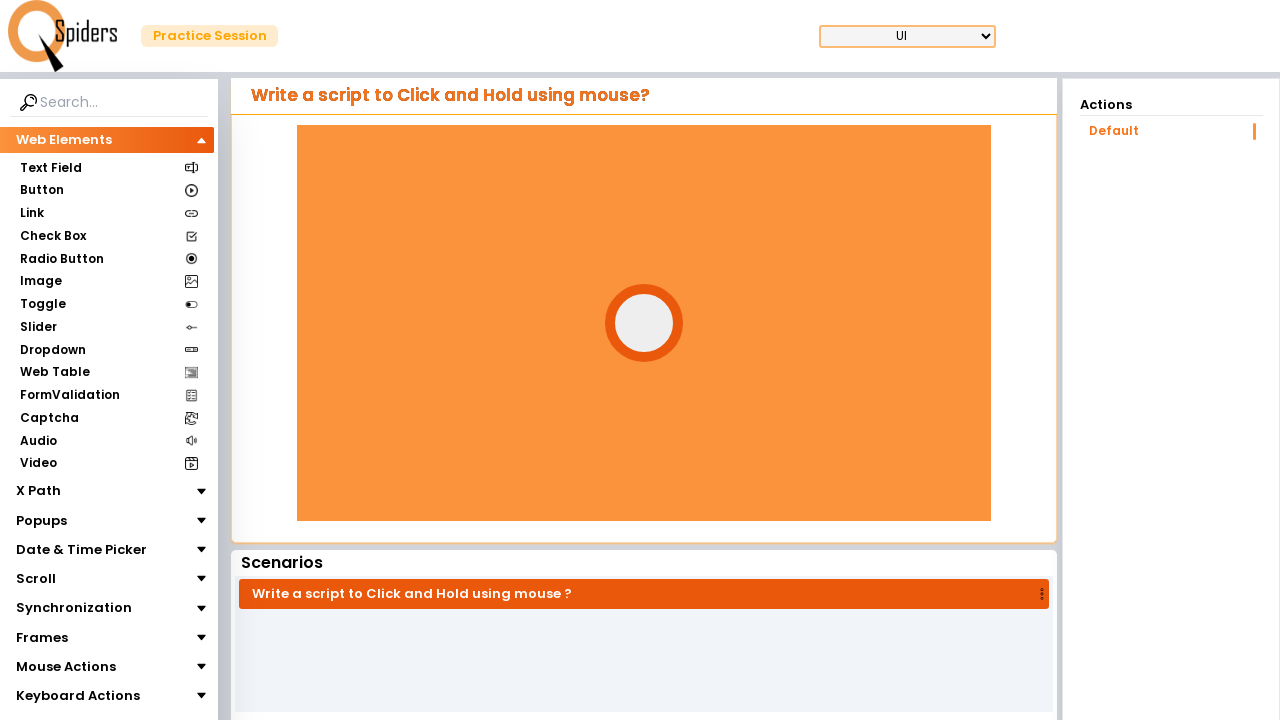

Hovered over the circle element at (644, 323) on #circle
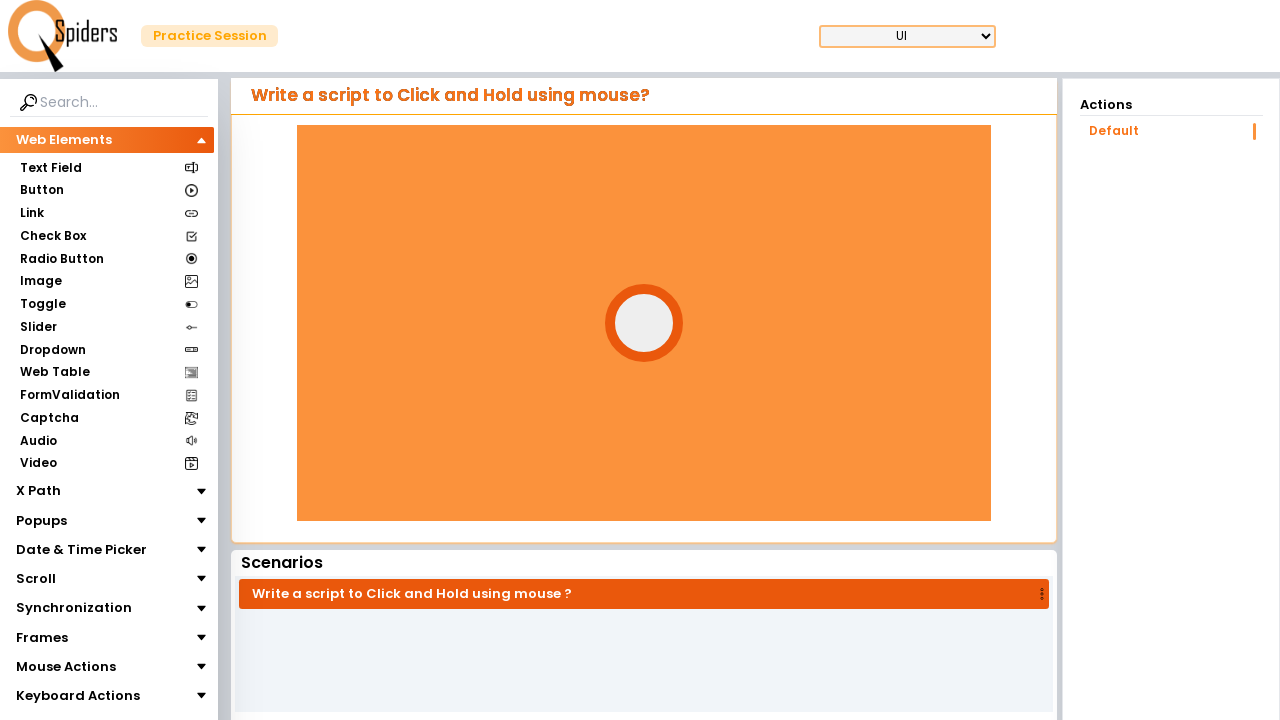

Pressed mouse button down on circle element at (644, 323)
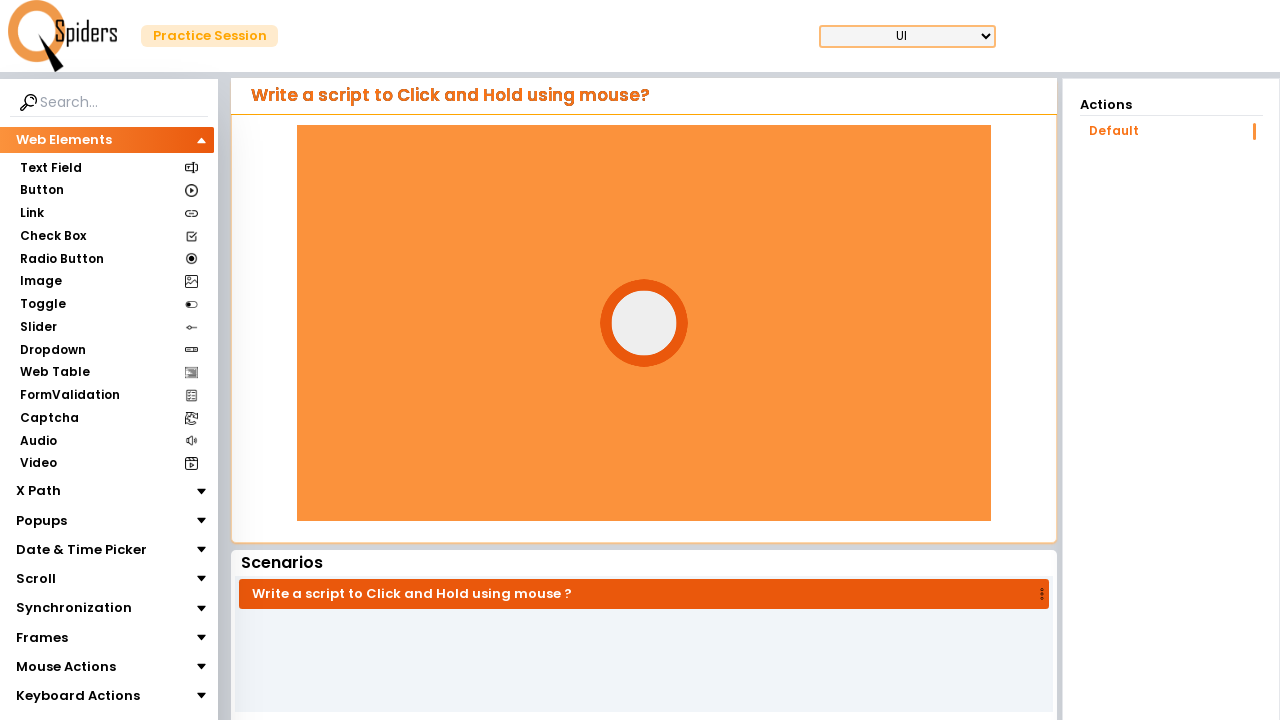

Waited 2 seconds while holding mouse button
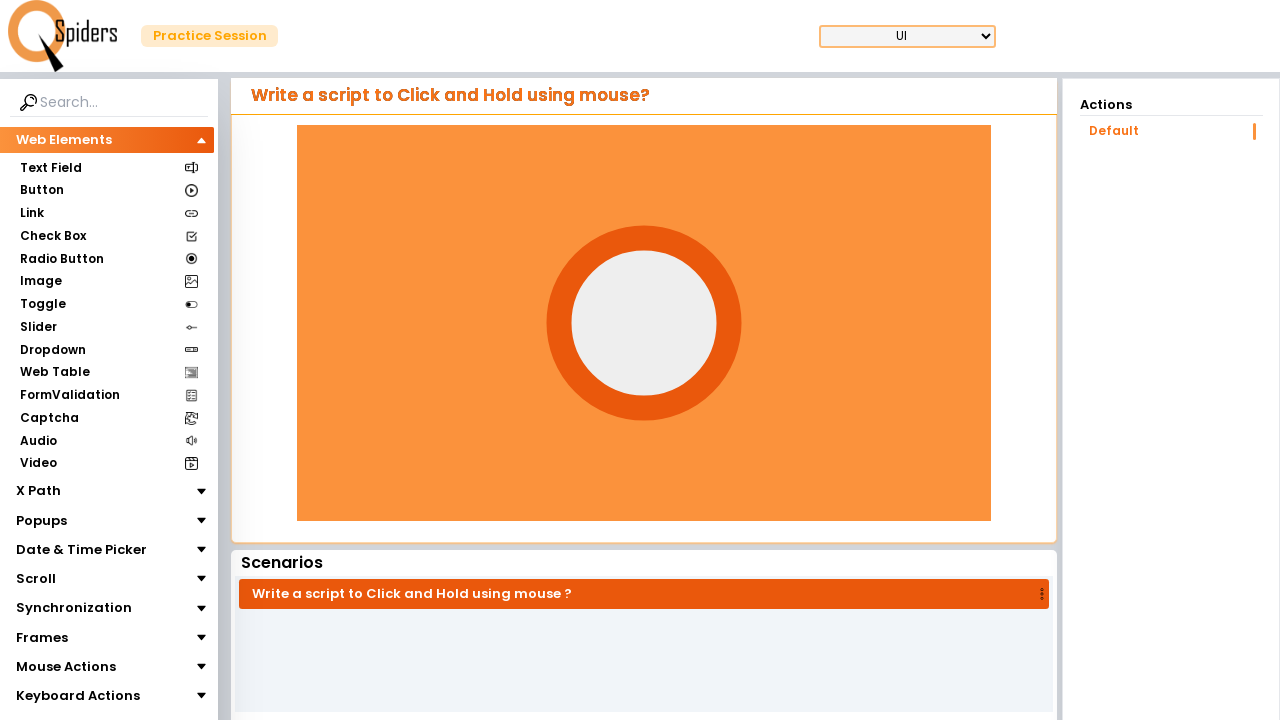

Released mouse button to complete click and hold action at (644, 323)
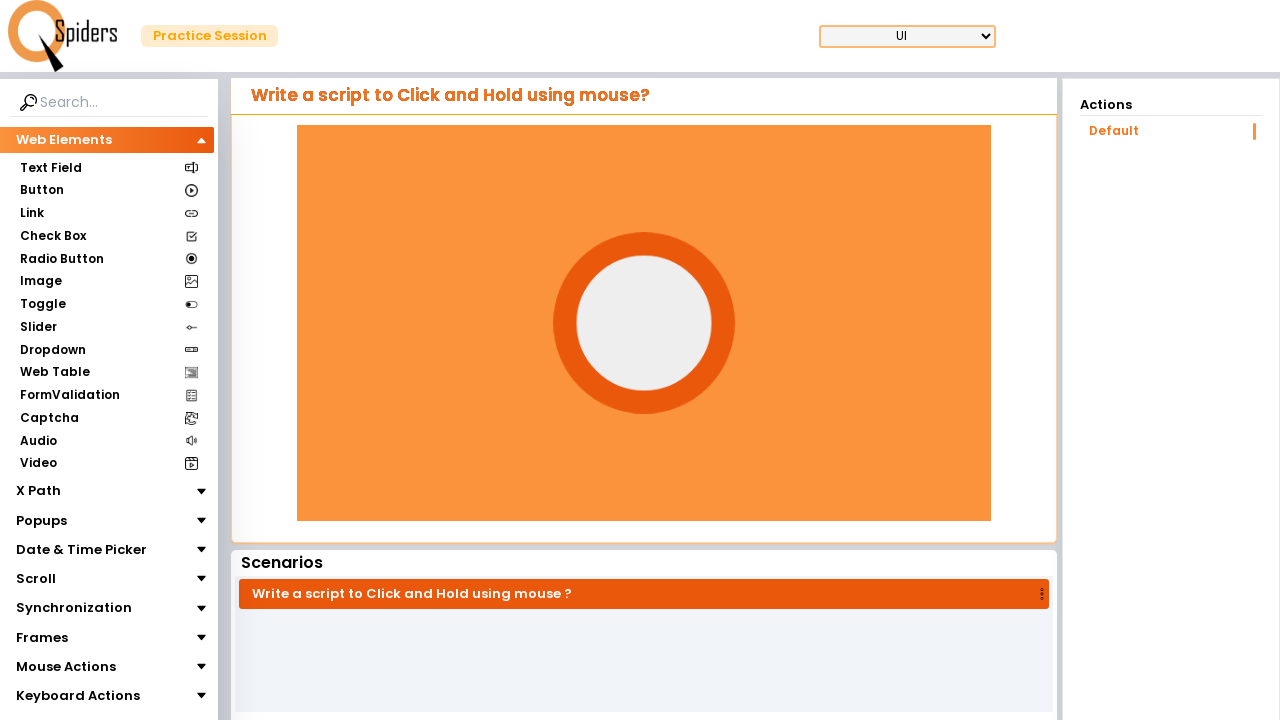

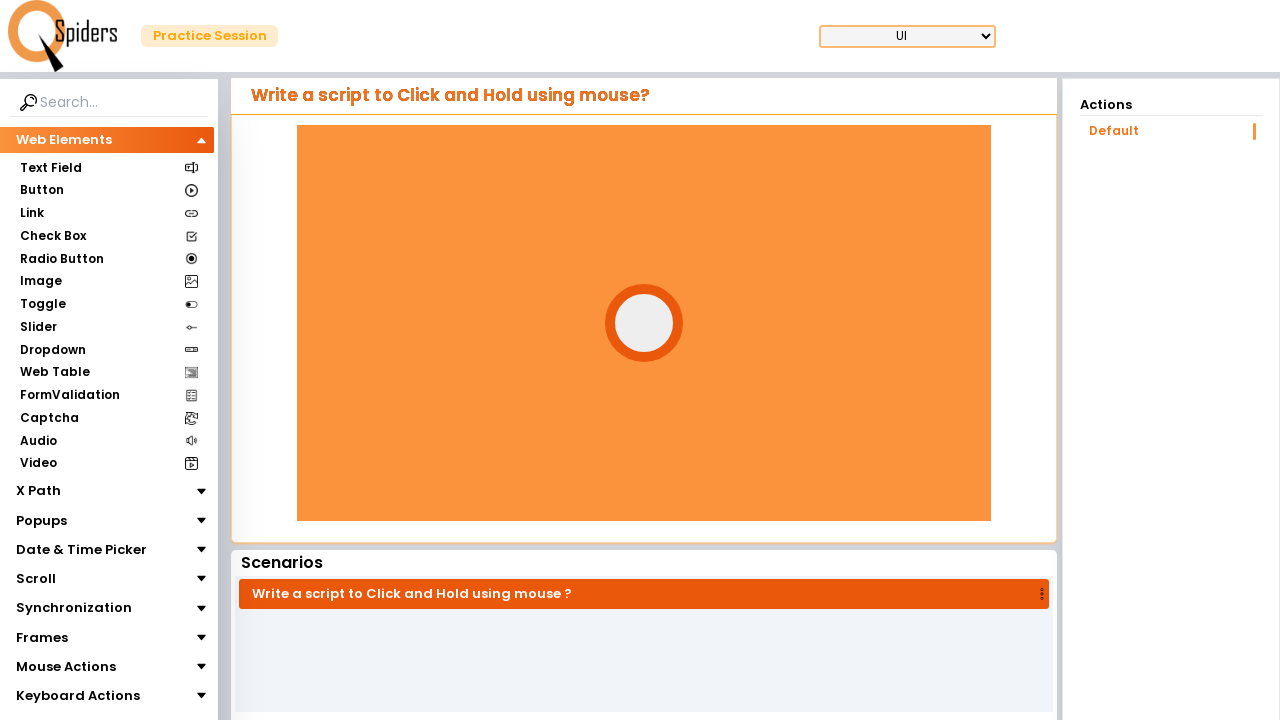